Tests the navigation through catalog to "Товары для дома" section, clicks on phone numbers link, and validates the modal dialog displaying phone numbers with correct formatting and styling.

Starting URL: https://blizko.by/

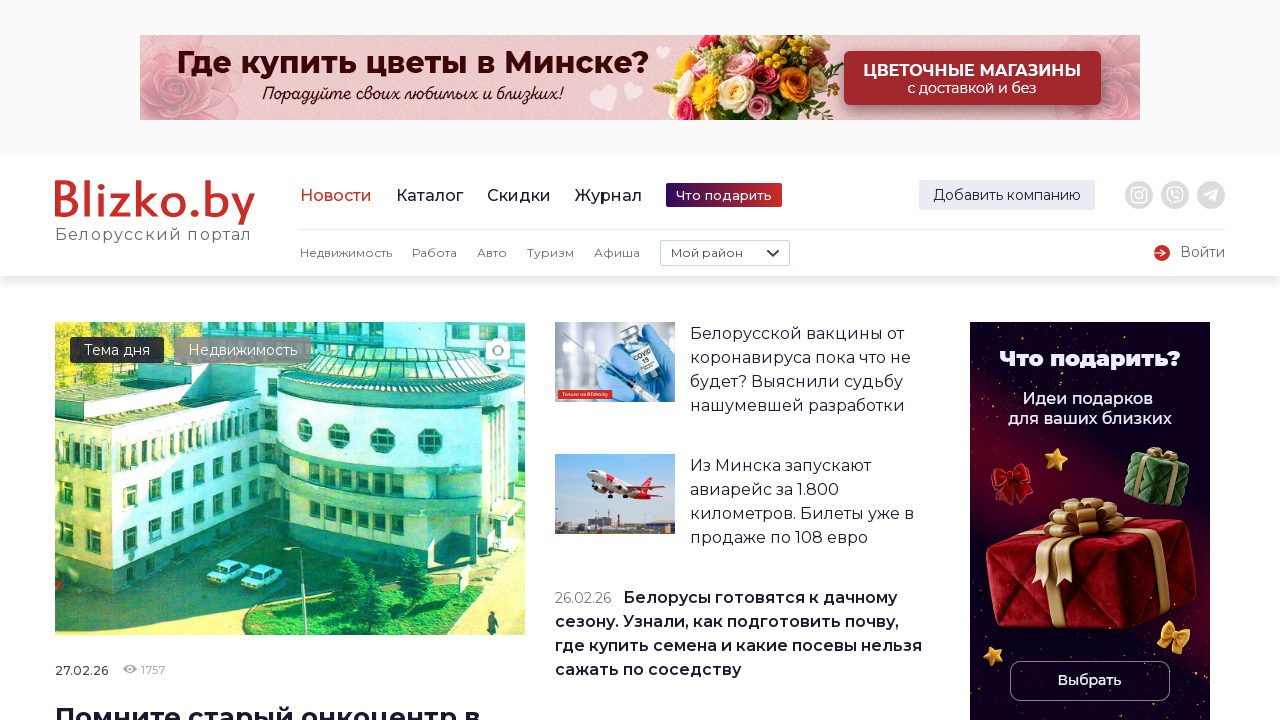

Clicked on Catalog link at (430, 195) on internal:role=link[name="Каталог"i]
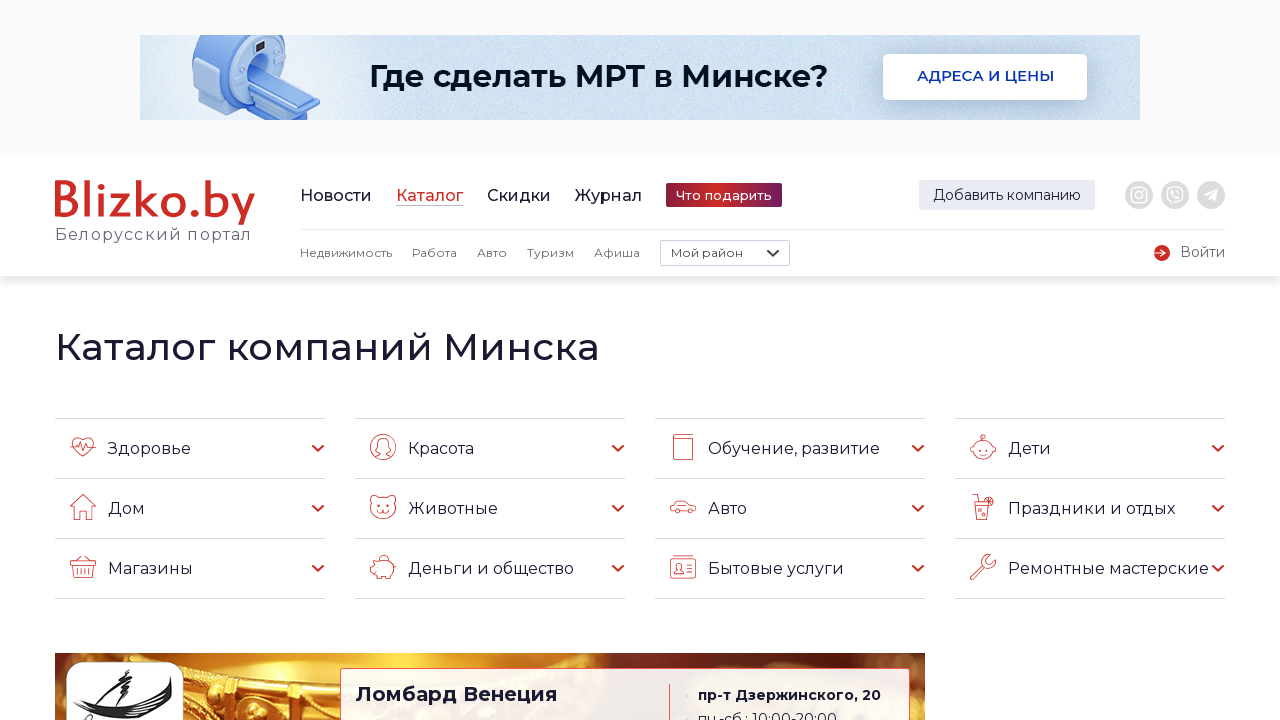

Clicked on 'Дом' category at (190, 508) on internal:text="\u0414\u043e\u043c"s
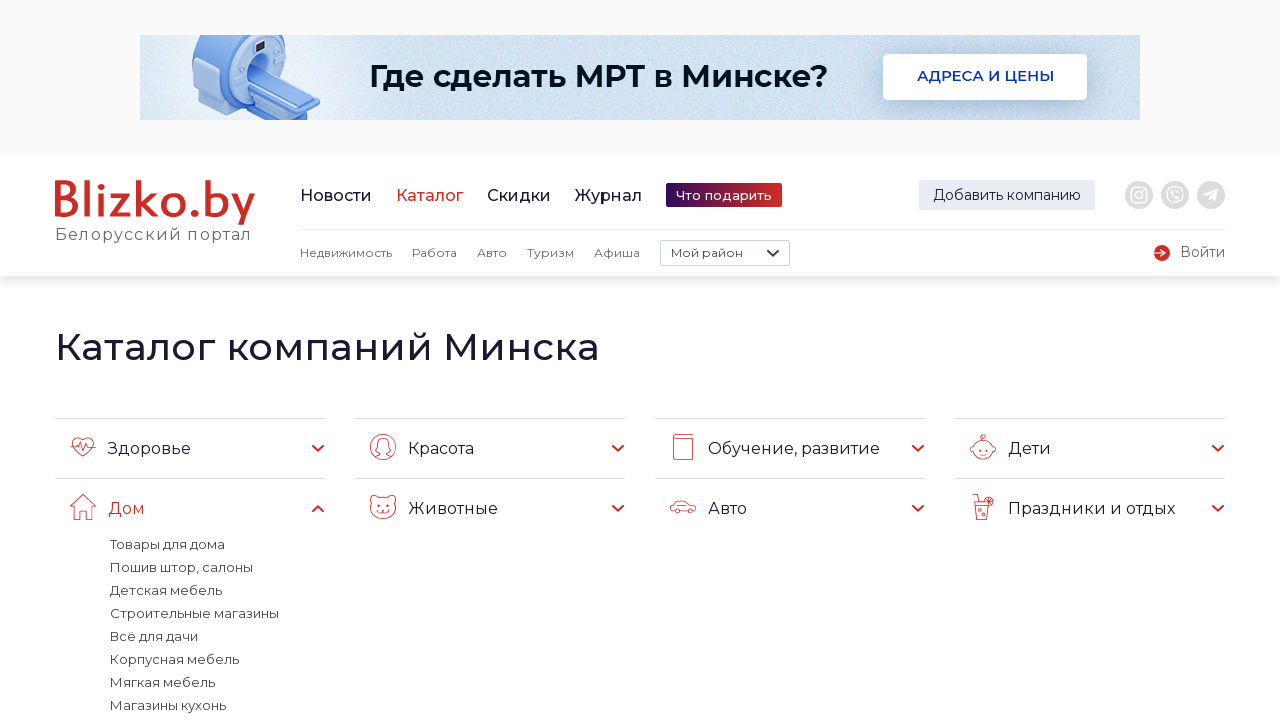

Clicked on 'Товары для дома' link at (168, 544) on internal:role=link[name="Товары для дома"i]
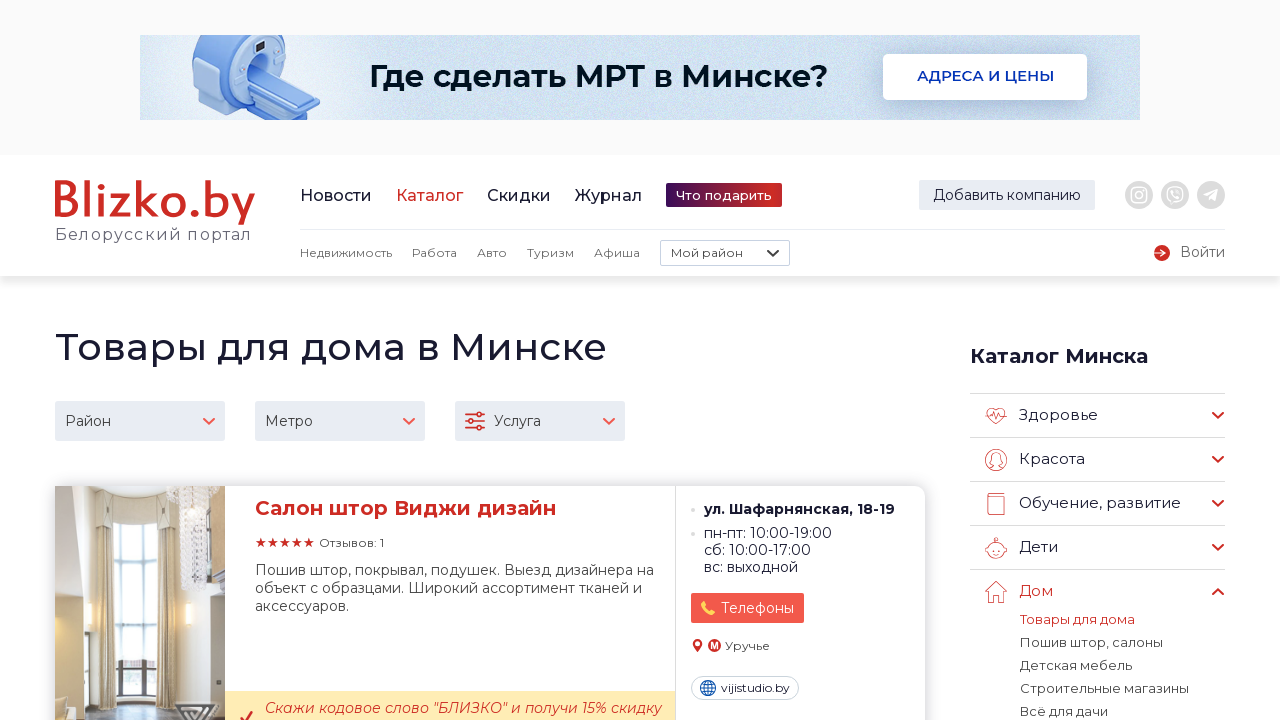

Clicked on 'Телефоны' button to open modal at (748, 608) on xpath=(//a[text()='Телефоны']) >> nth=0
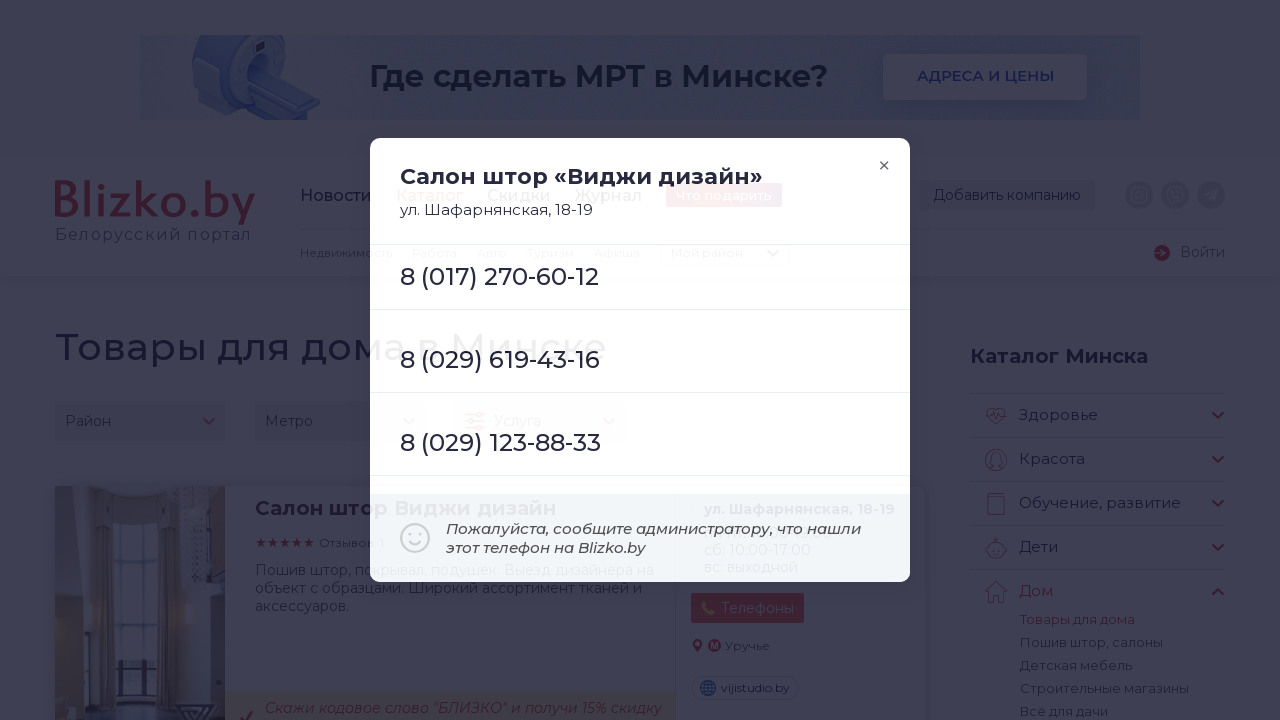

Verified modal title is visible
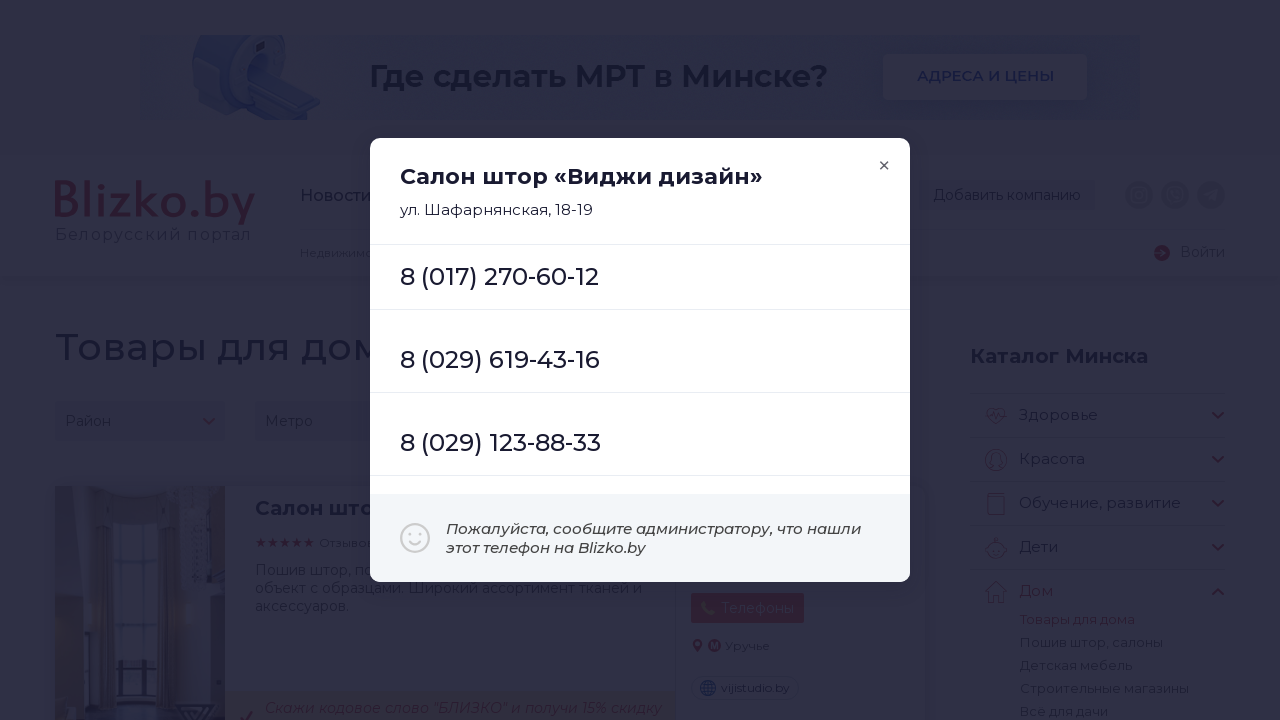

Verified modal title font weight is 700
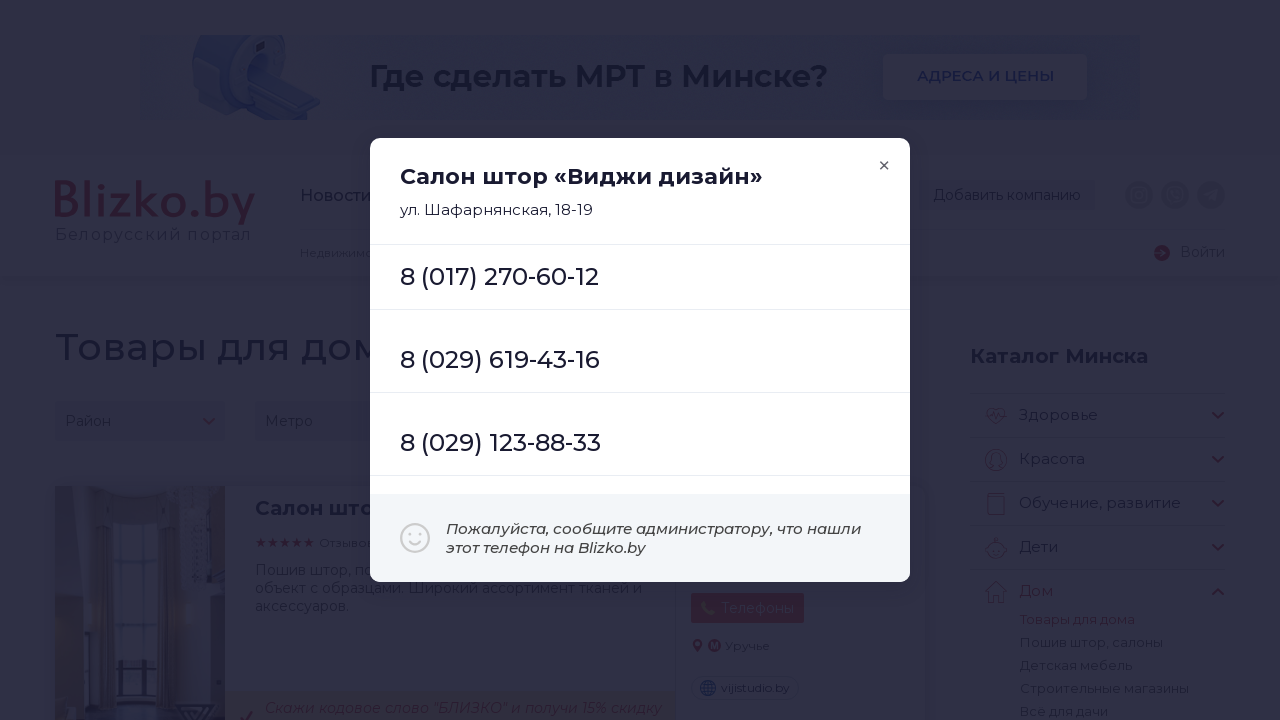

Verified modal address is visible
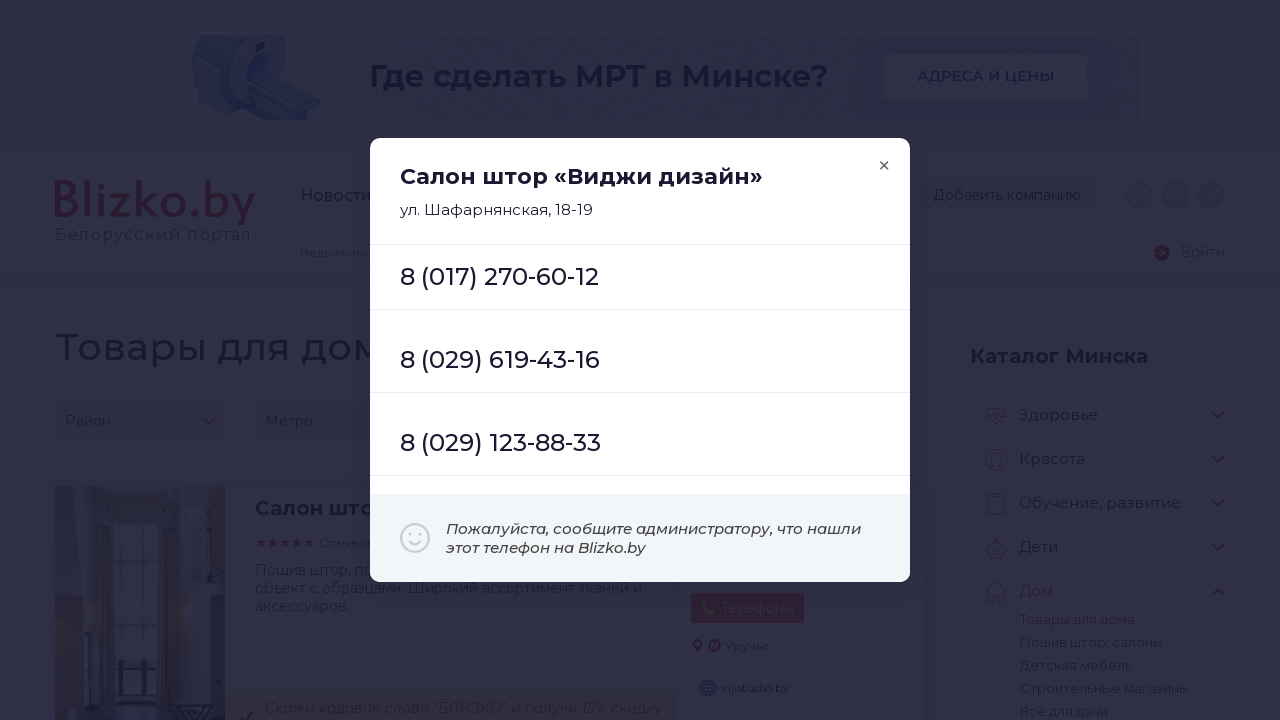

Verified close button is visible
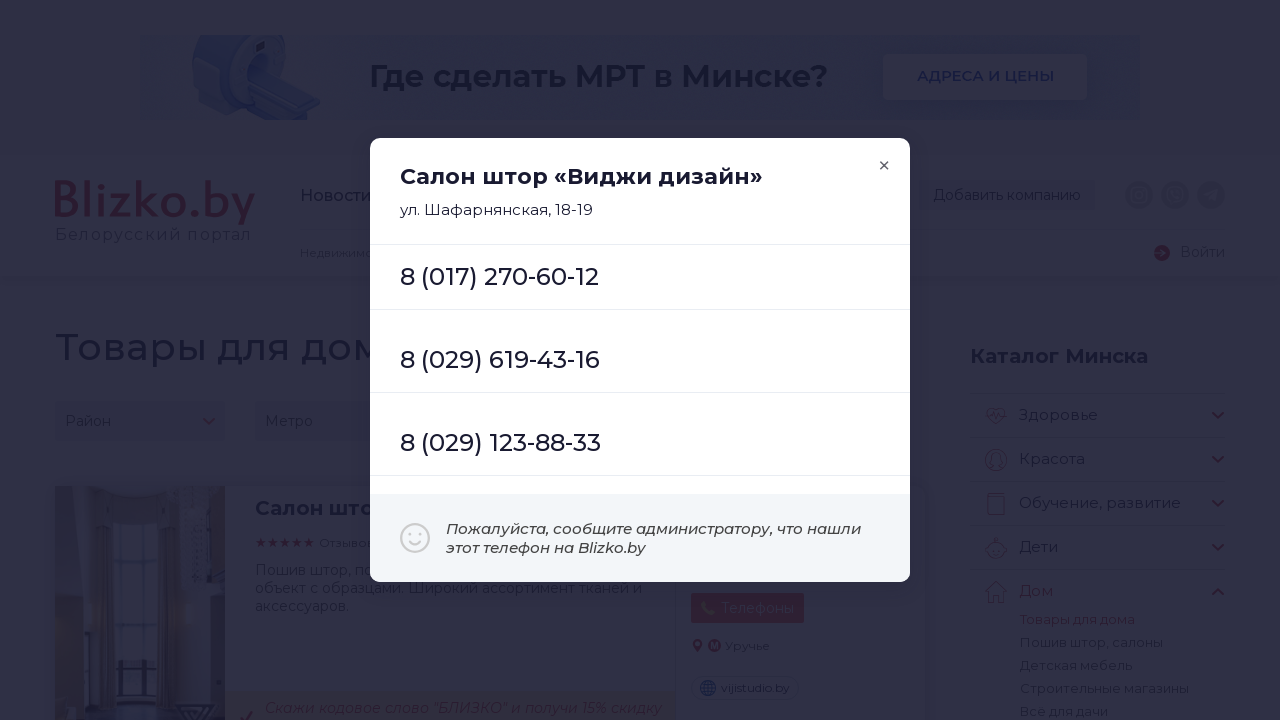

Verified close button is enabled
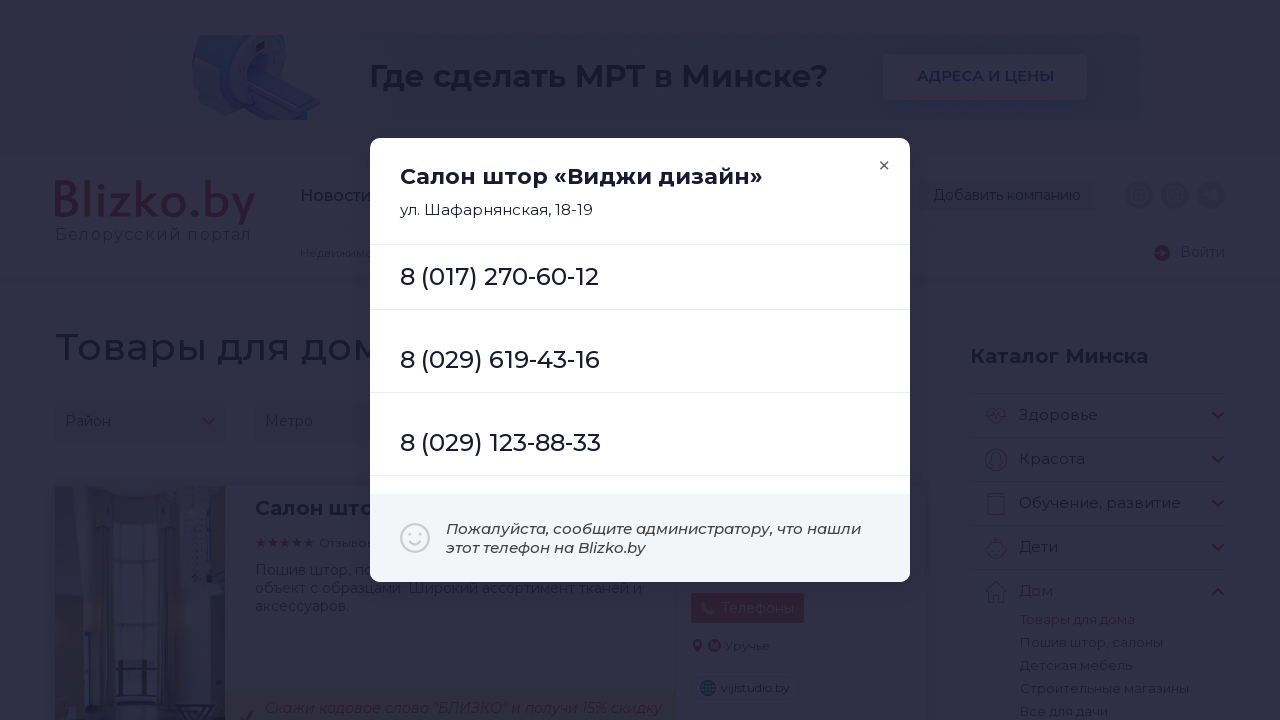

Verified modal footer text is correct
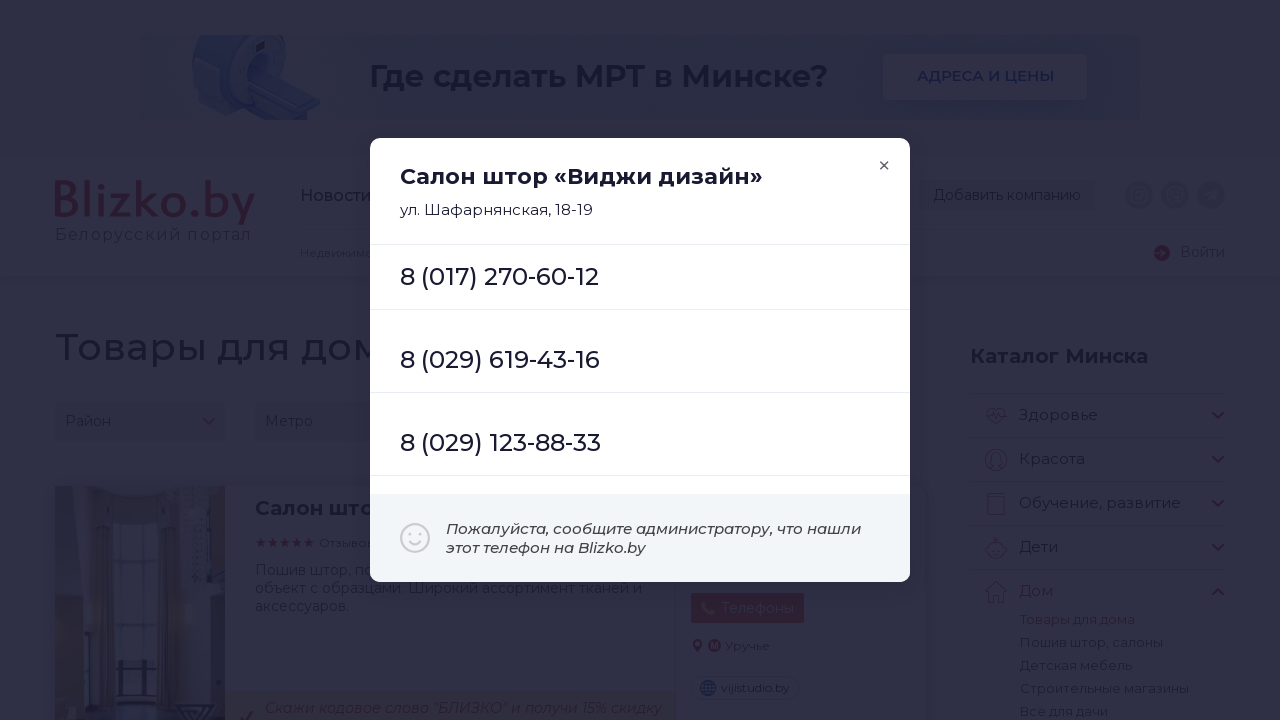

Verified phone number is visible
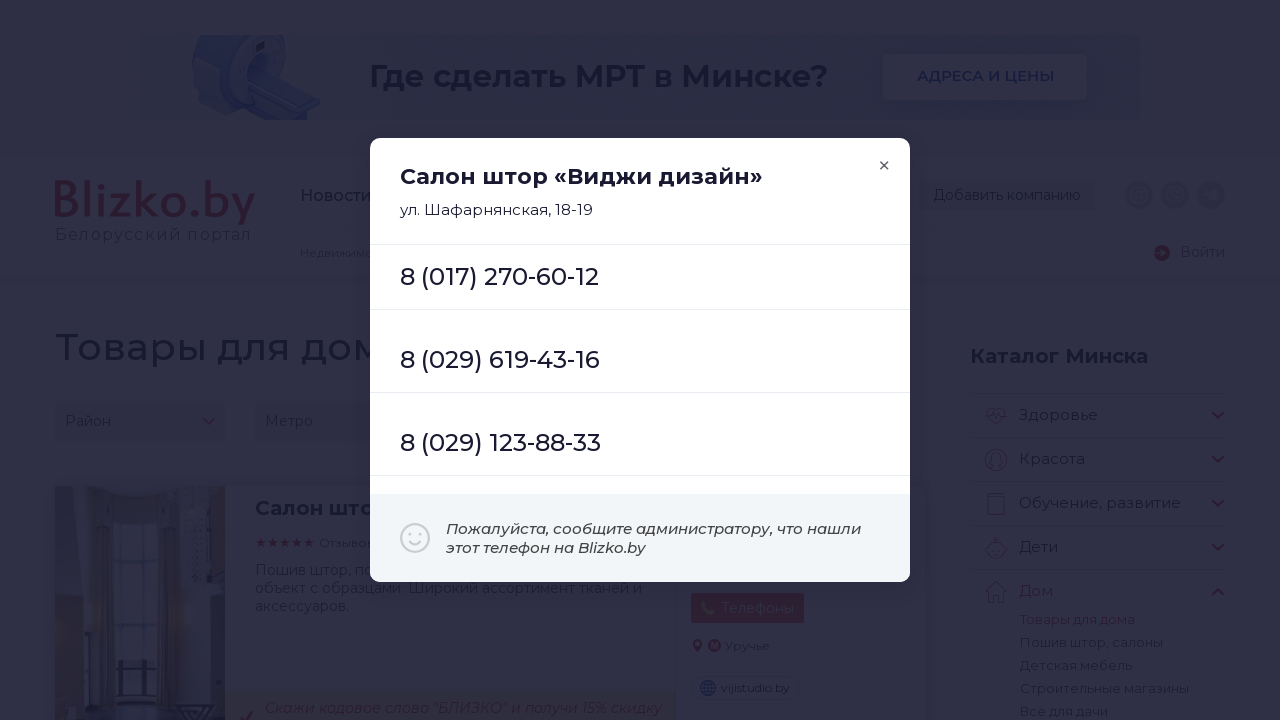

Verified phone number is enabled
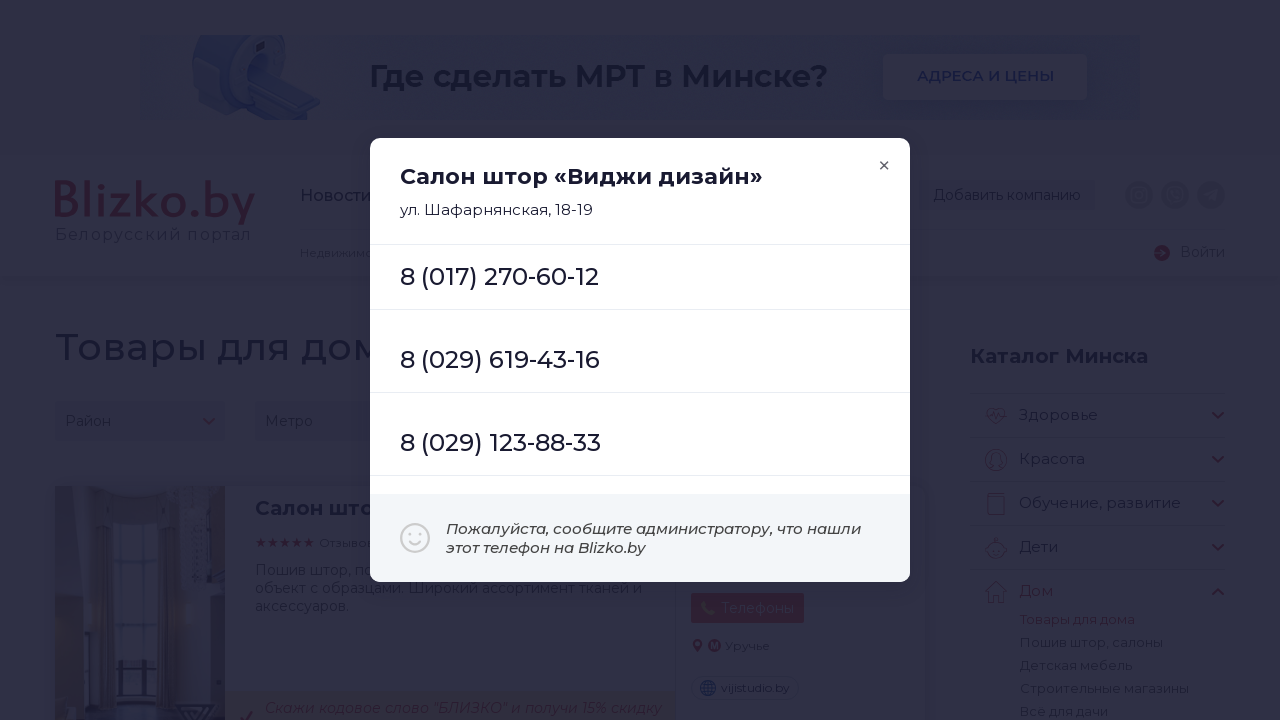

Validated phone number format: 8 (017) 270-60-12
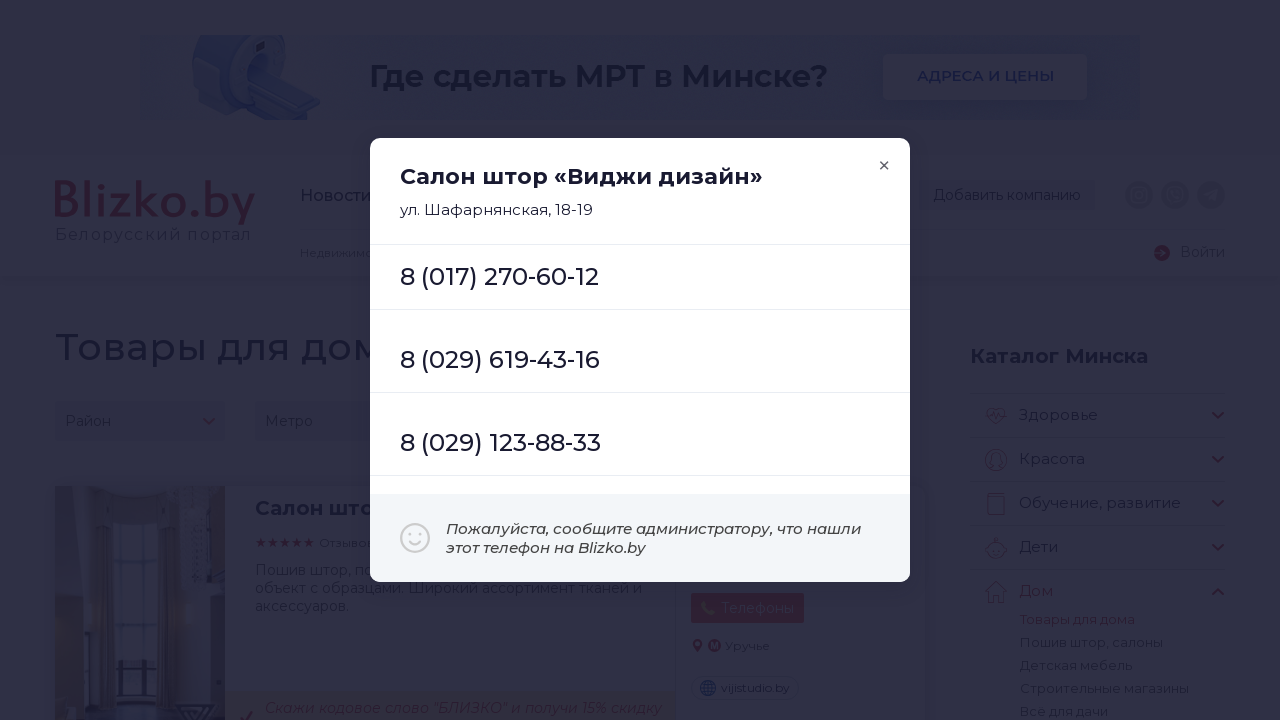

Verified phone number is visible
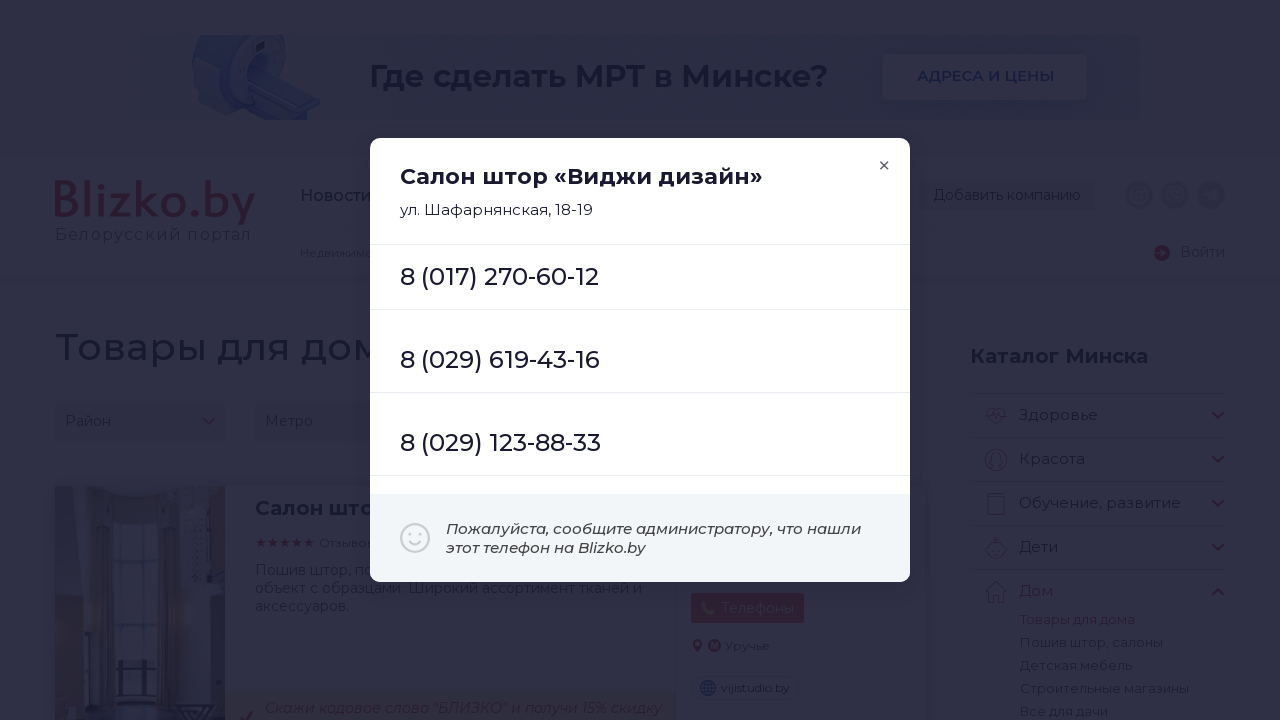

Verified phone number is enabled
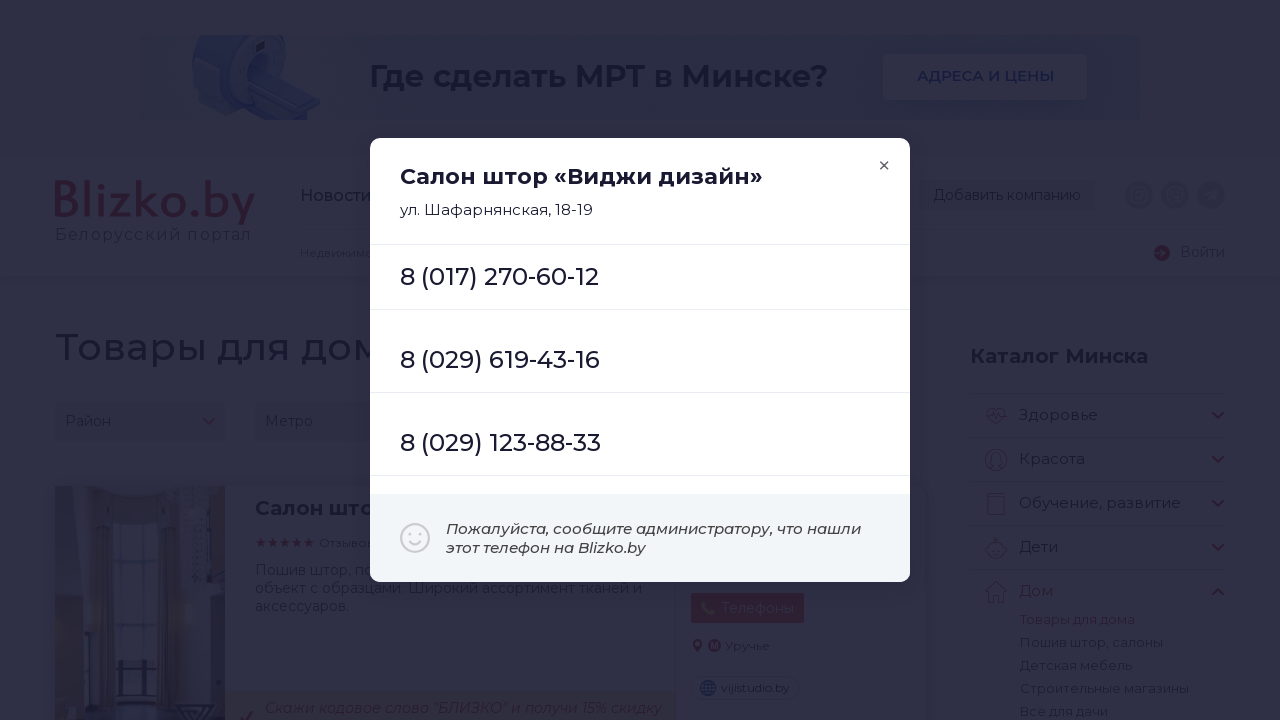

Validated phone number format: 8 (029) 619-43-16
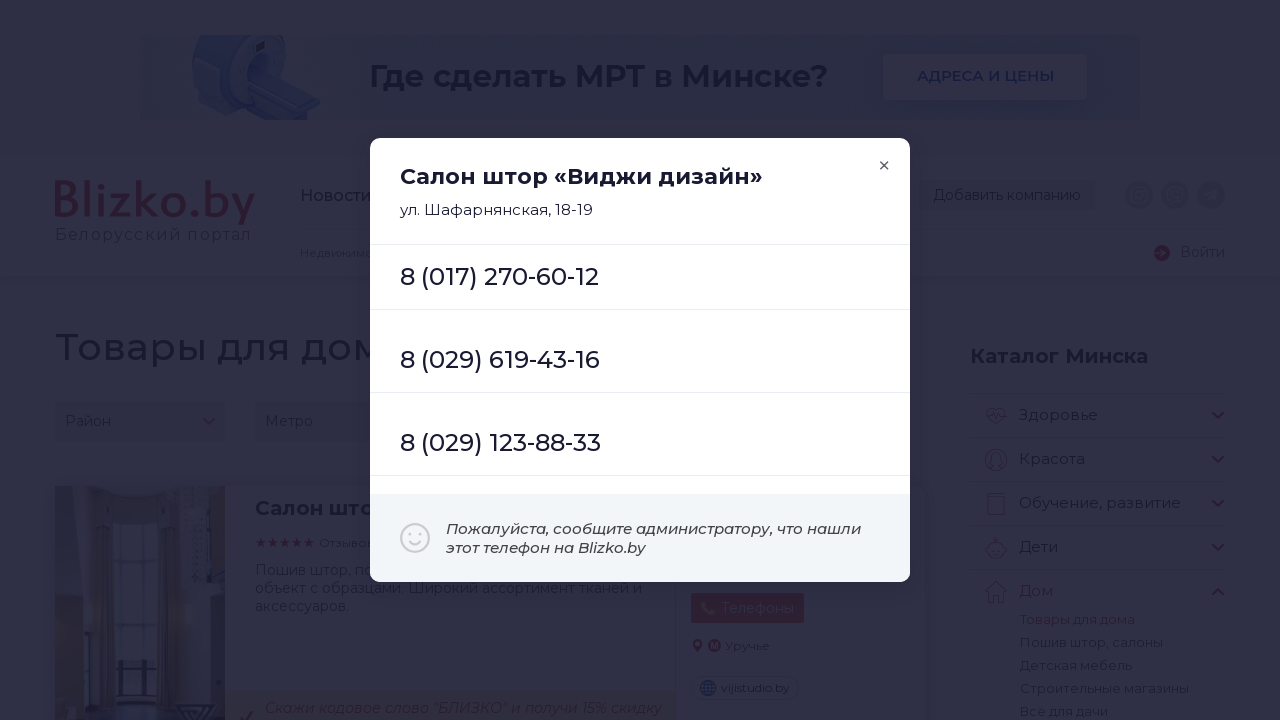

Verified phone number is visible
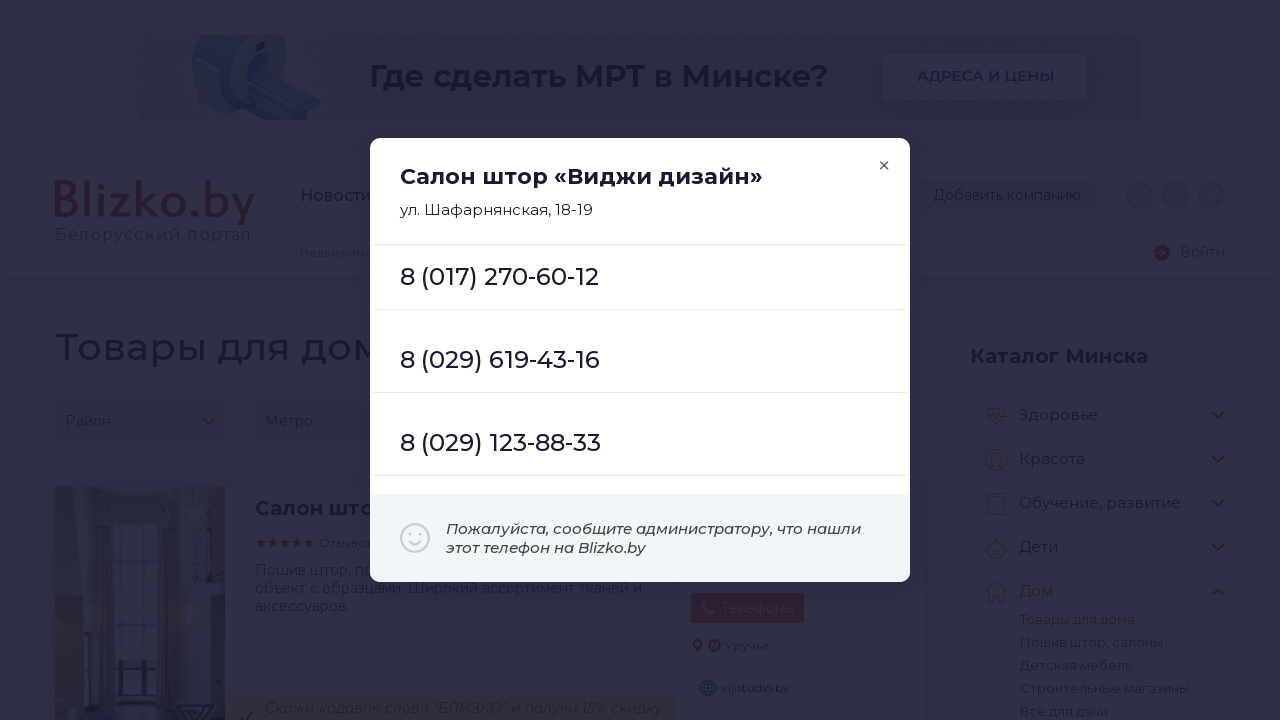

Verified phone number is enabled
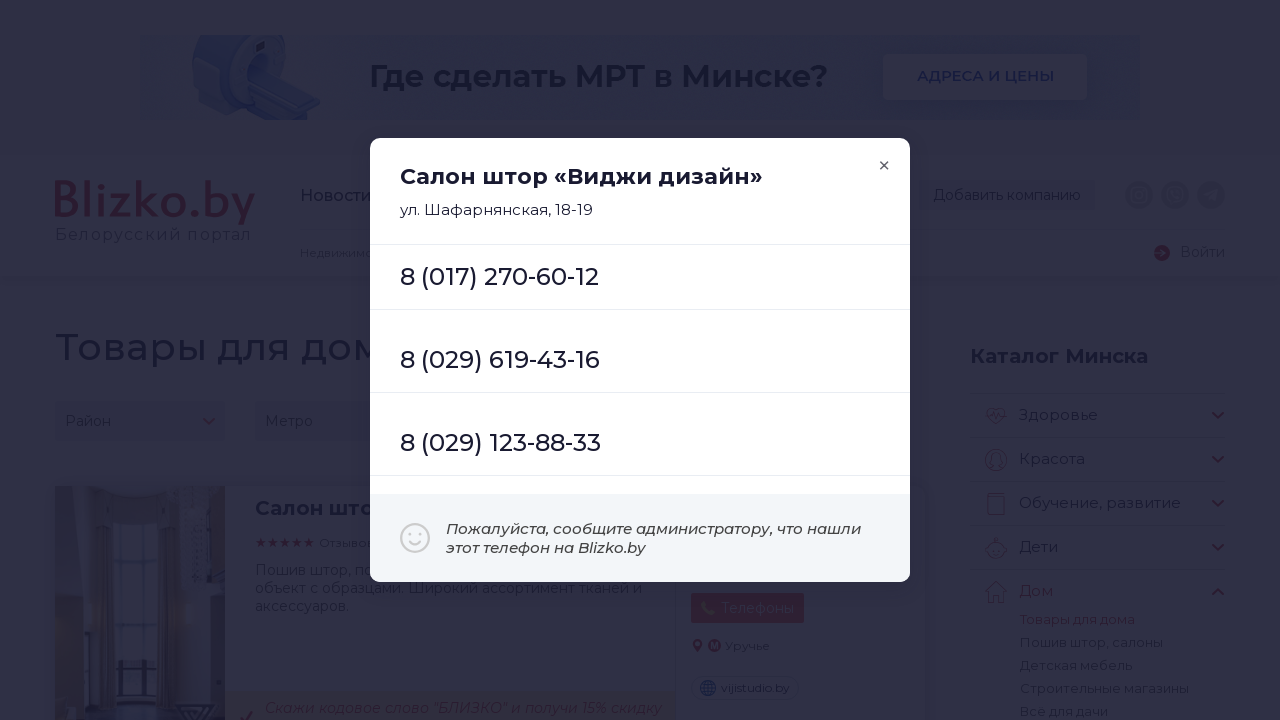

Validated phone number format: 8 (029) 123-88-33
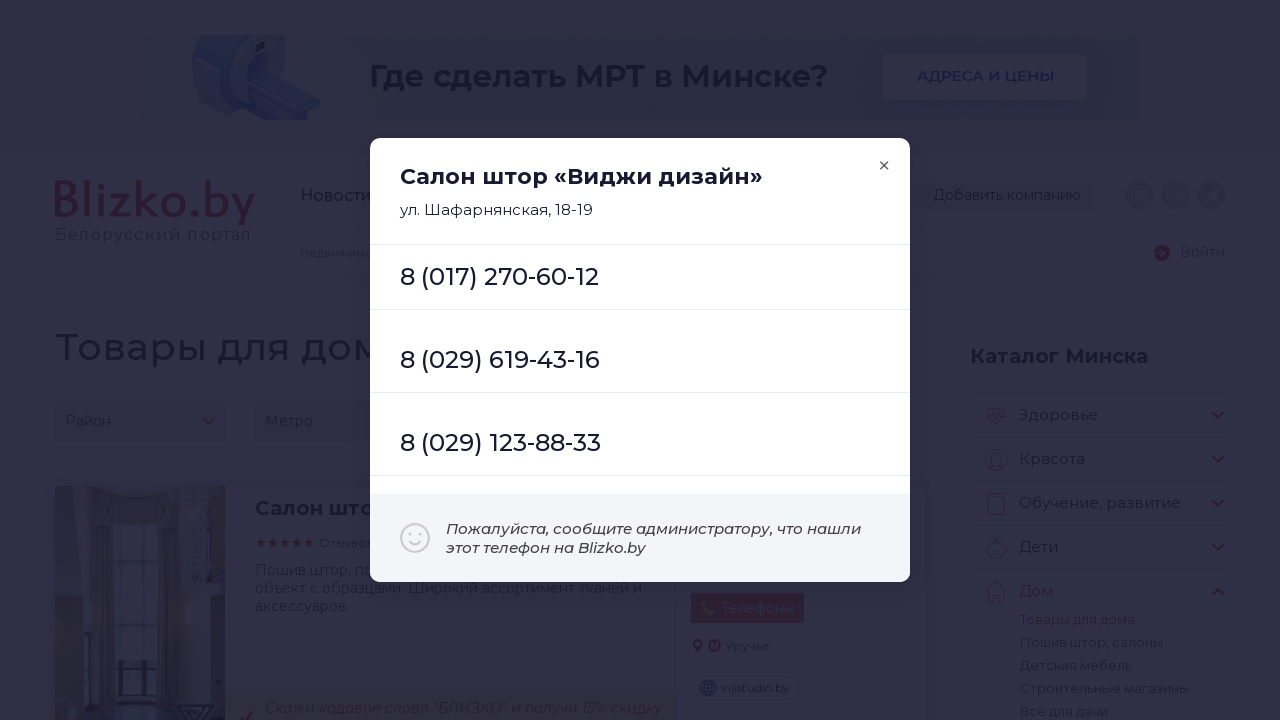

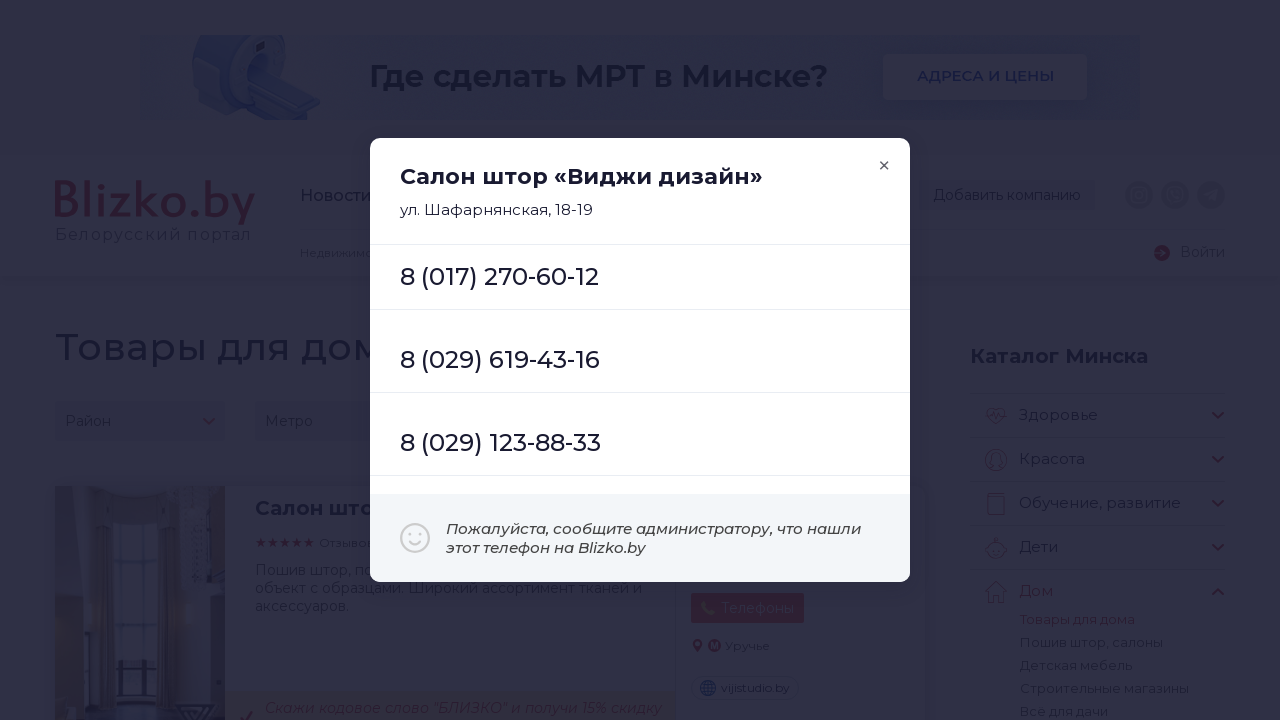